Tests JavaScript alert handling by triggering alerts with OK and OK/Cancel buttons and interacting with them

Starting URL: https://rahulshettyacademy.com/AutomationPractice/

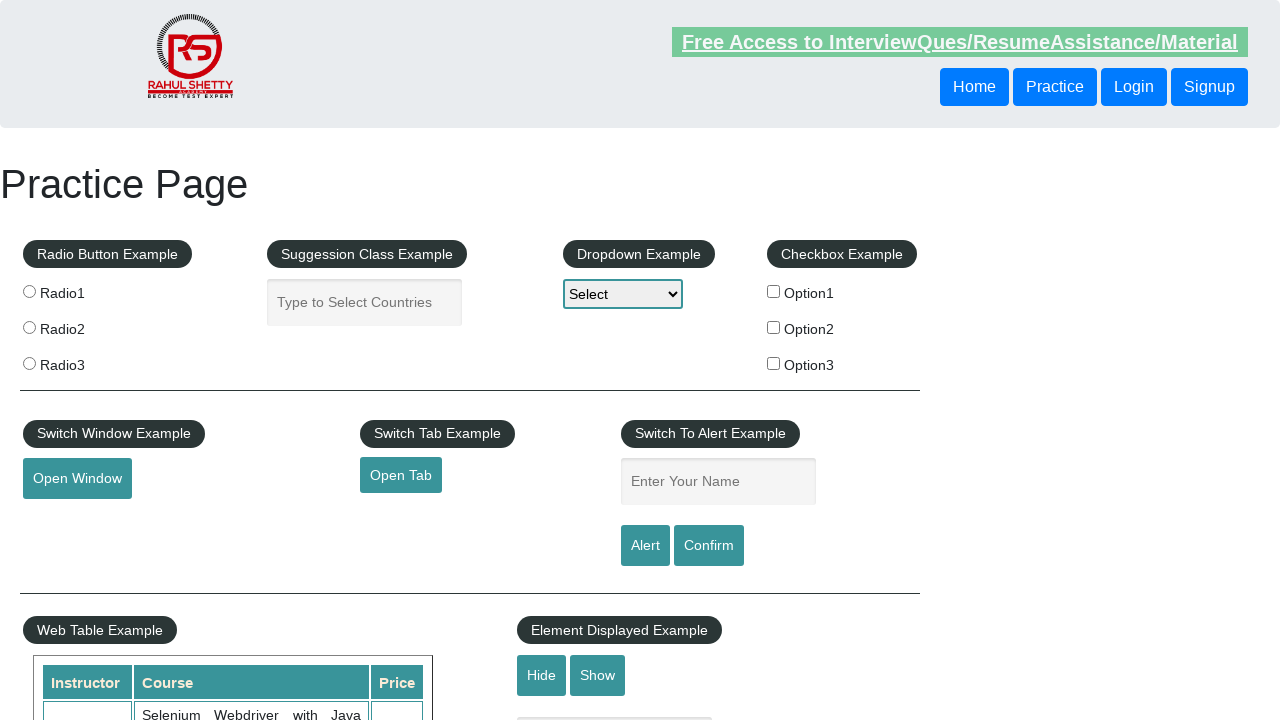

Clicked alert button to trigger simple alert with OK button at (645, 546) on #alertbtn
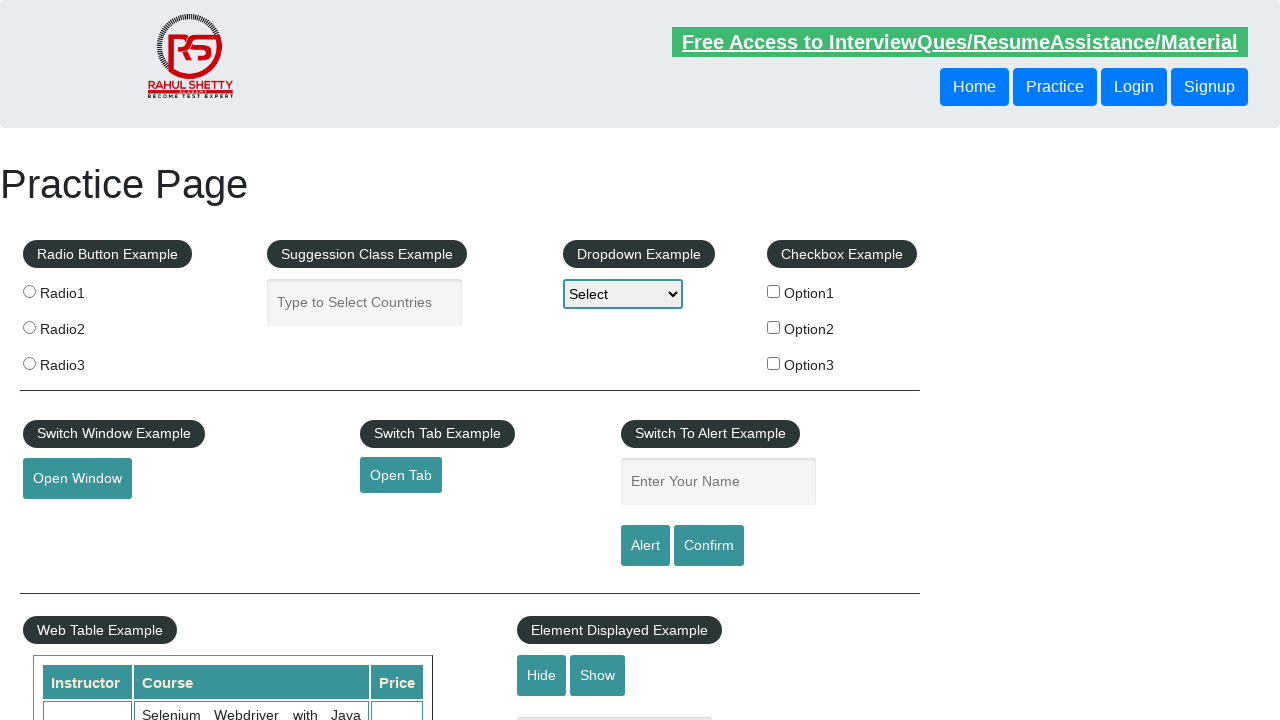

Set up dialog handler to accept alerts
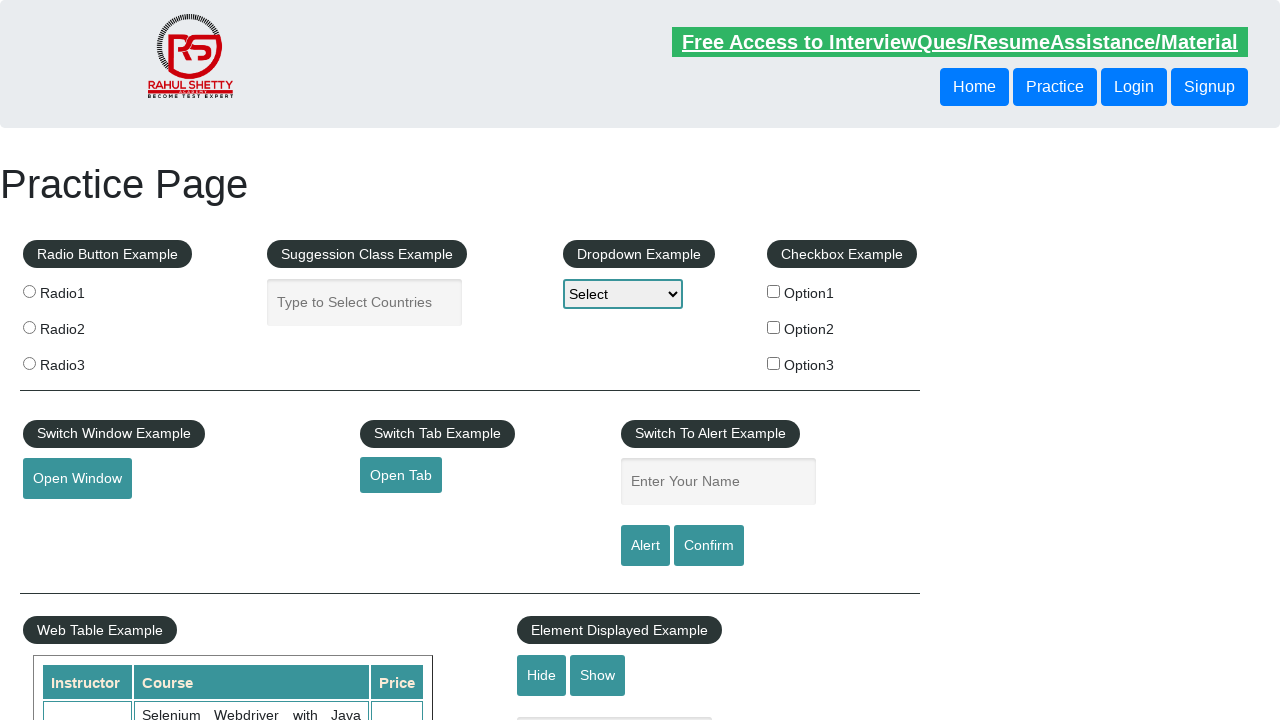

Clicked confirm button to trigger confirm dialog with OK/Cancel buttons at (709, 546) on #confirmbtn
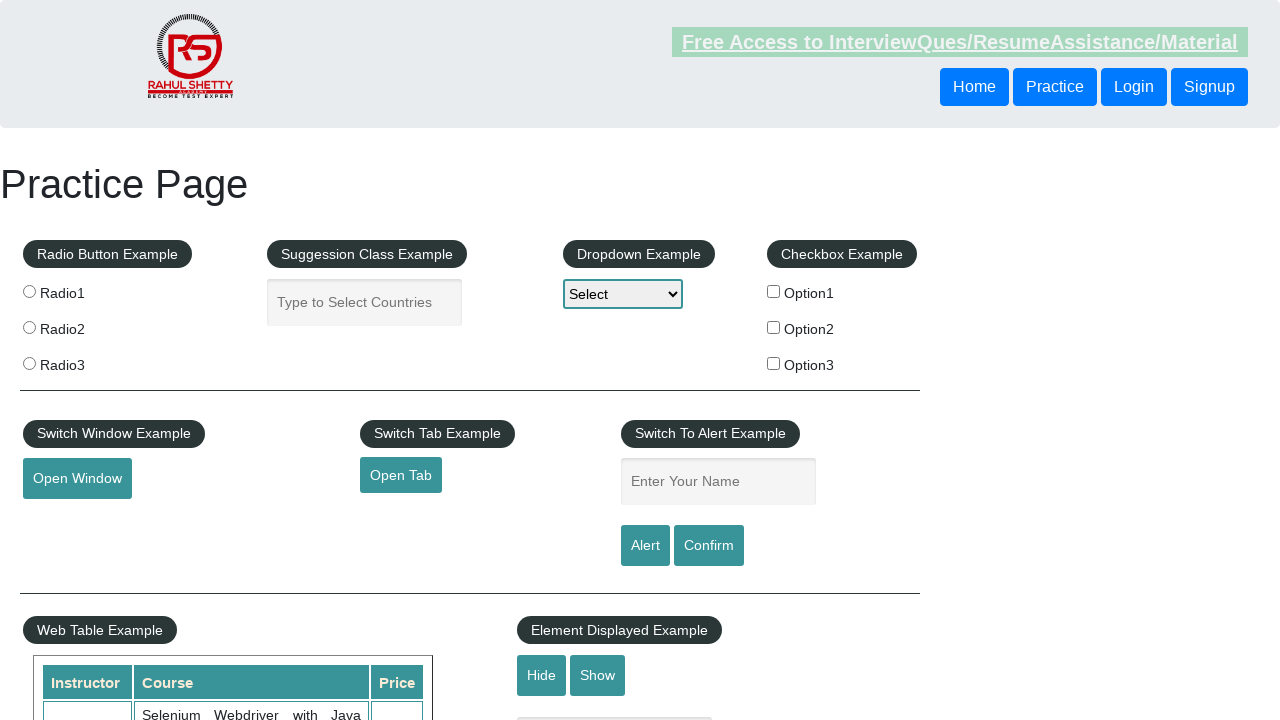

Set up dialog handler to dismiss confirm dialogs
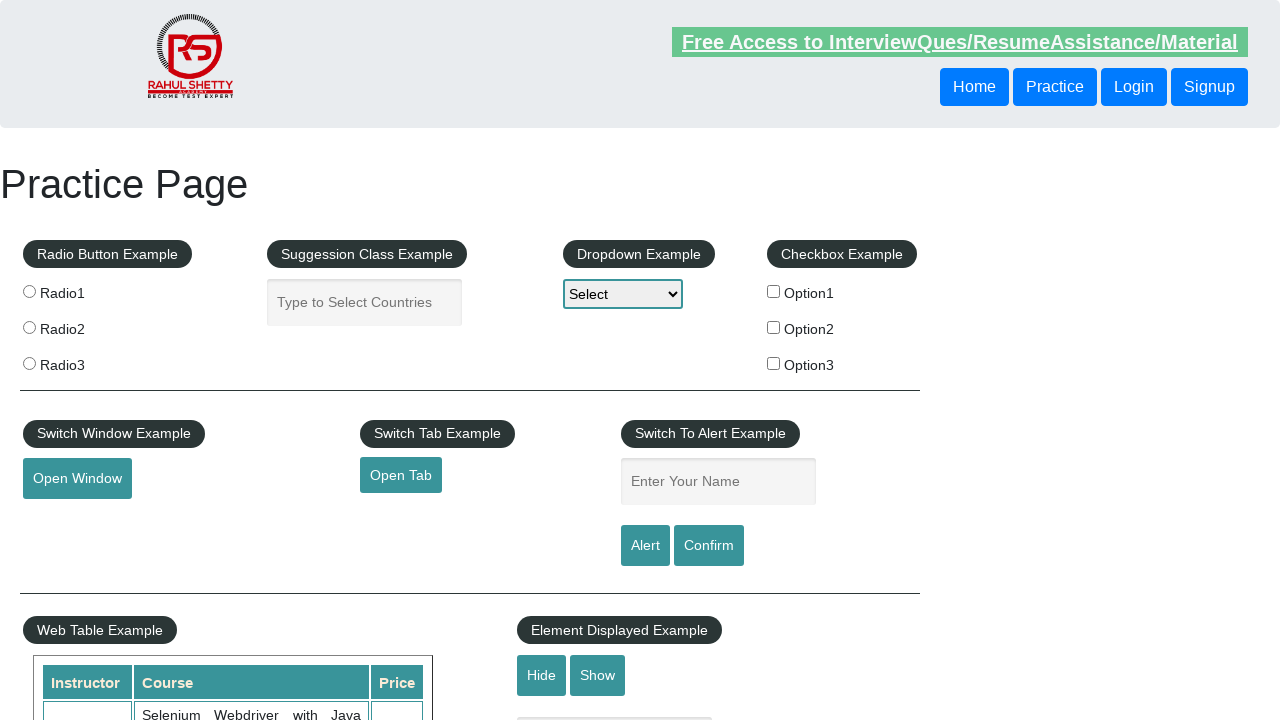

Clicked confirm button again to trigger and dismiss confirm dialog at (709, 546) on #confirmbtn
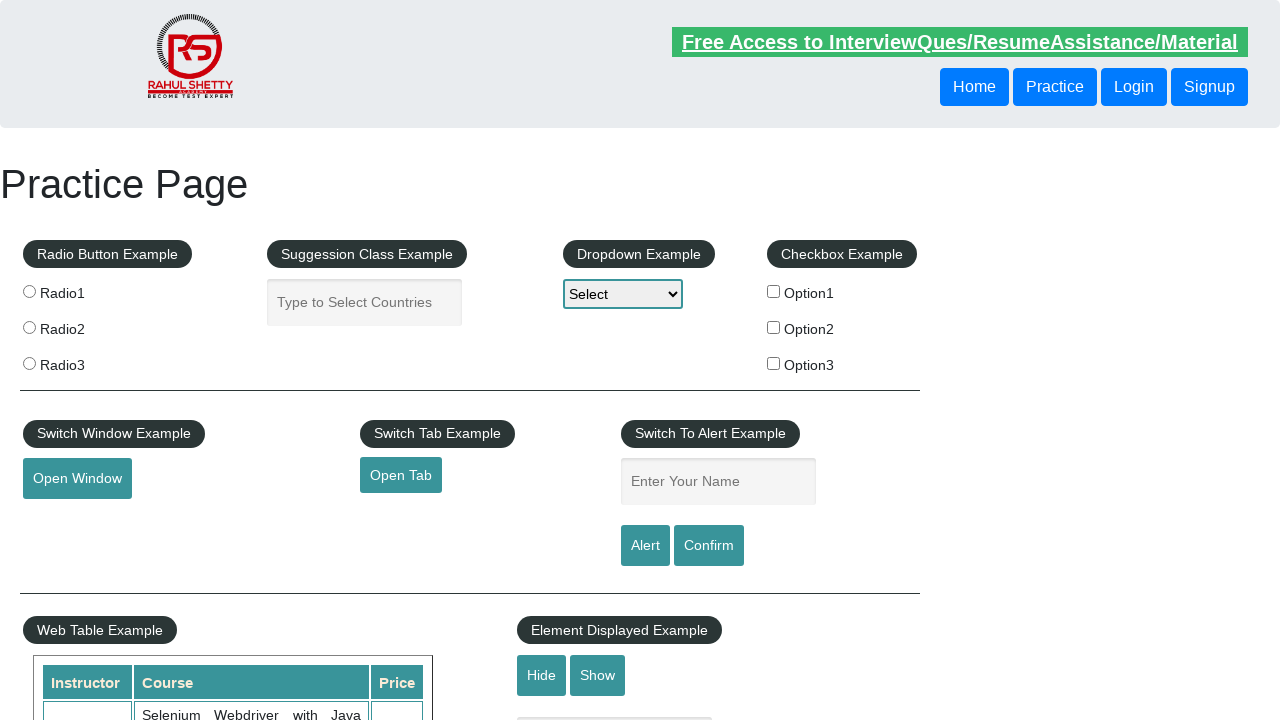

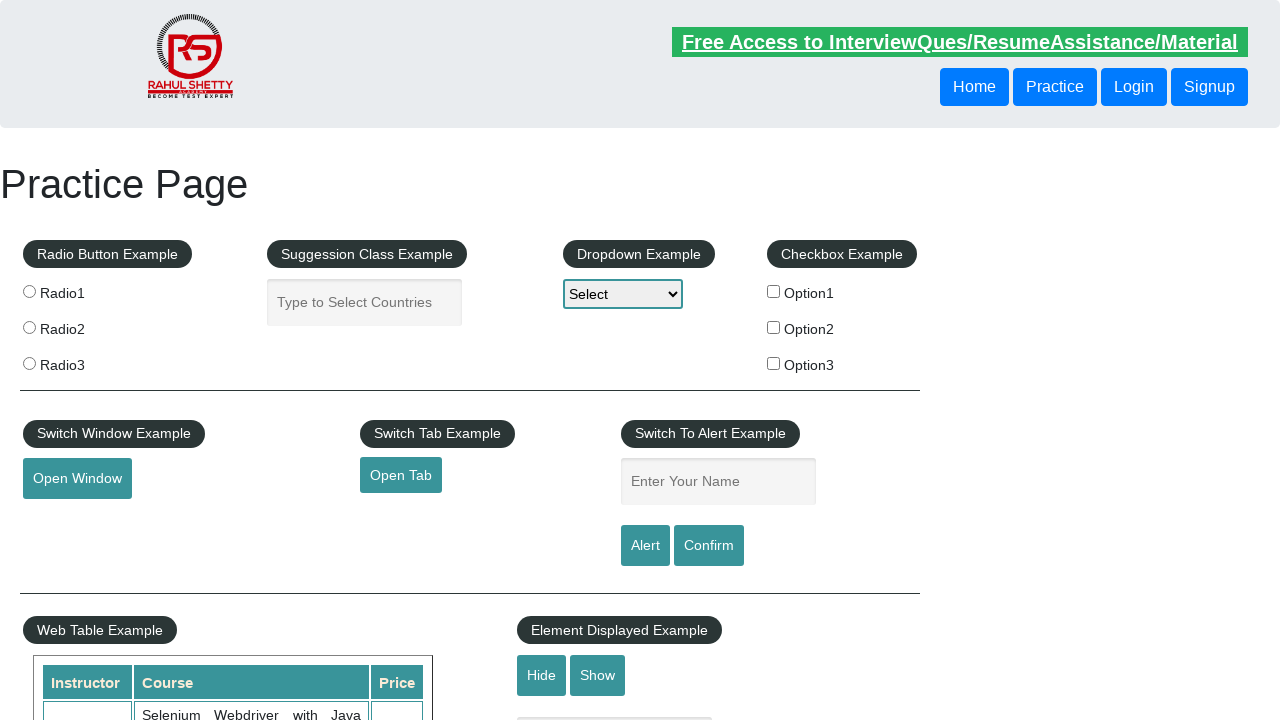